Tests checkbox functionality by locating all checkboxes on the page and verifying their checked/selected state using different approaches - checking the last checkbox is selected and the first checkbox is not selected.

Starting URL: http://the-internet.herokuapp.com/checkboxes

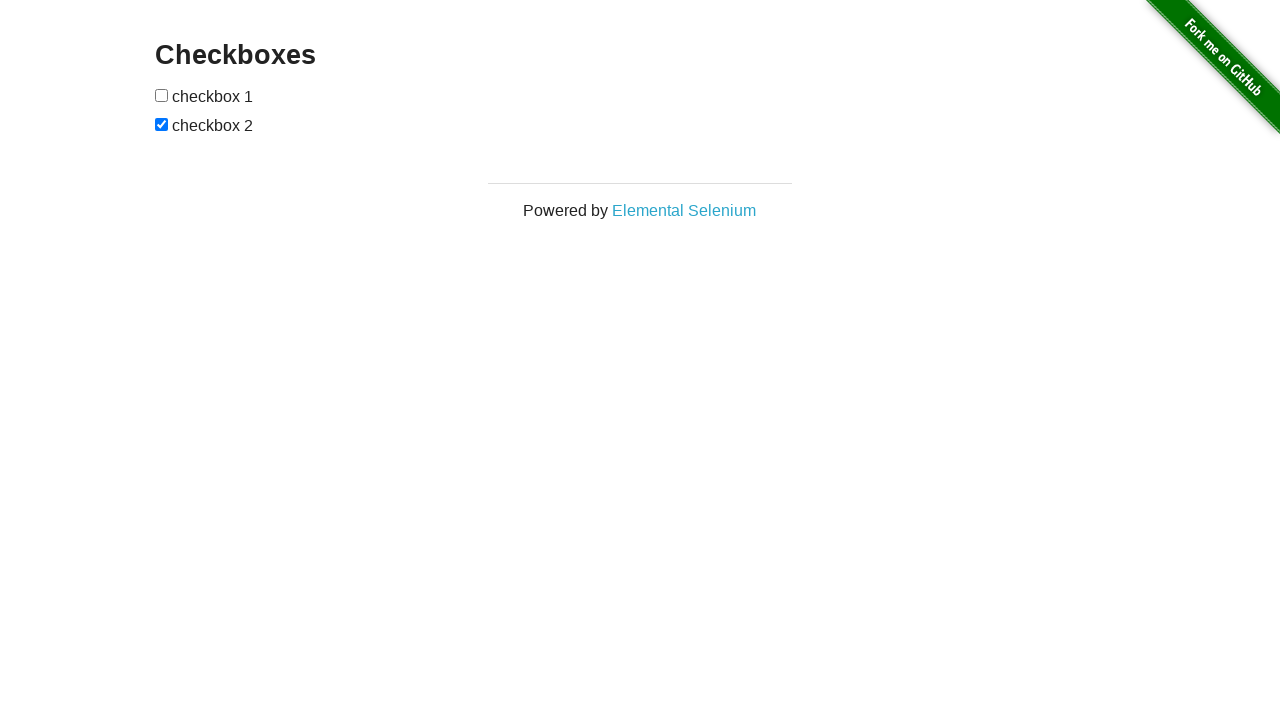

Waited for checkboxes to be present on the page
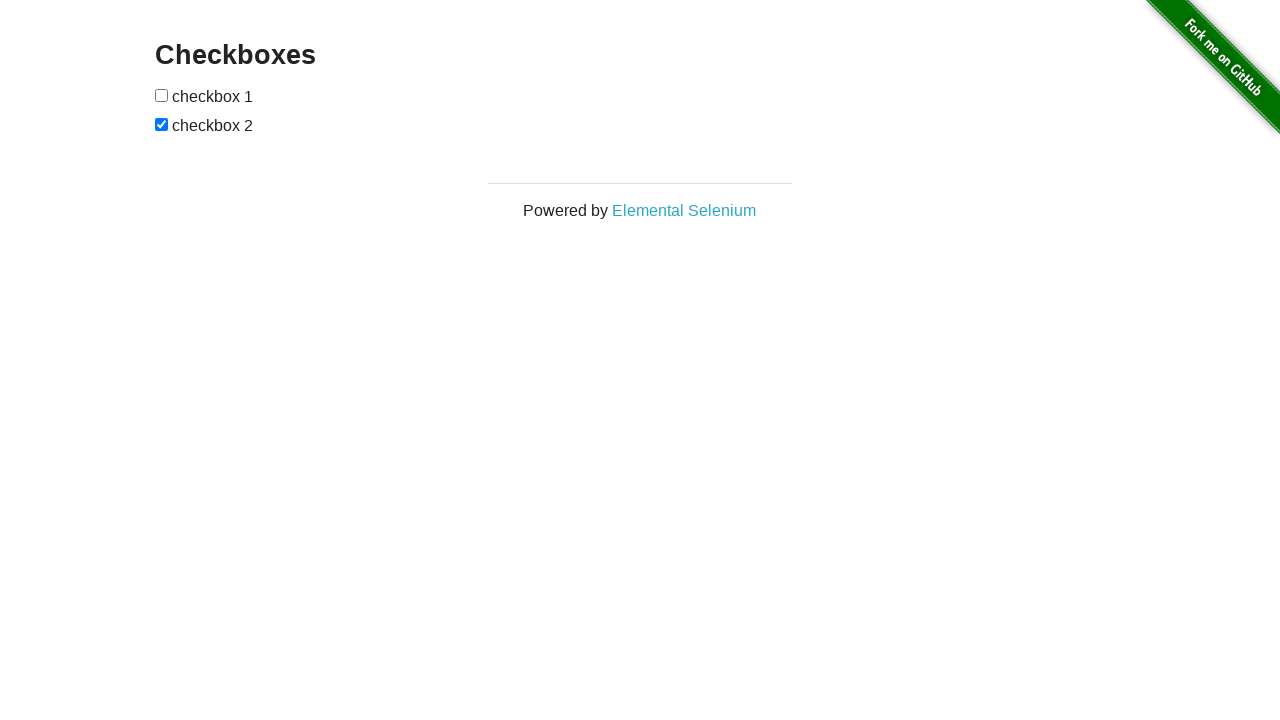

Located all checkboxes on the page
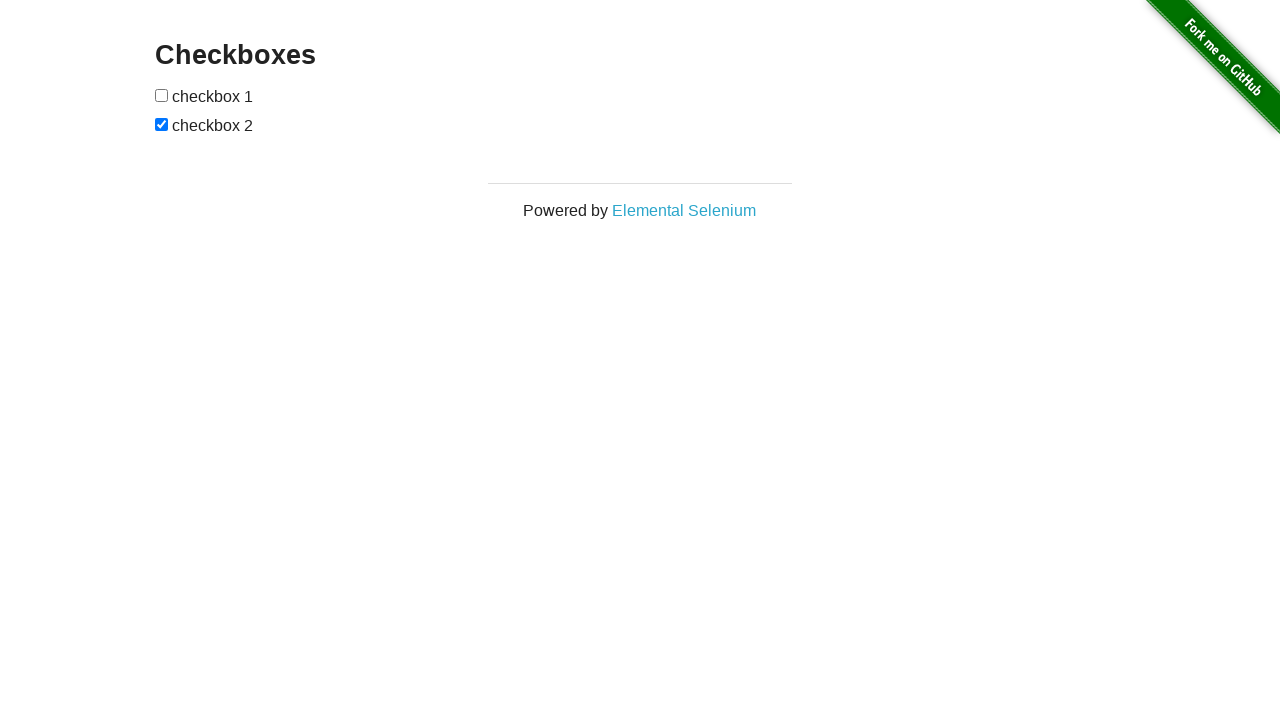

Verified that the second checkbox is checked
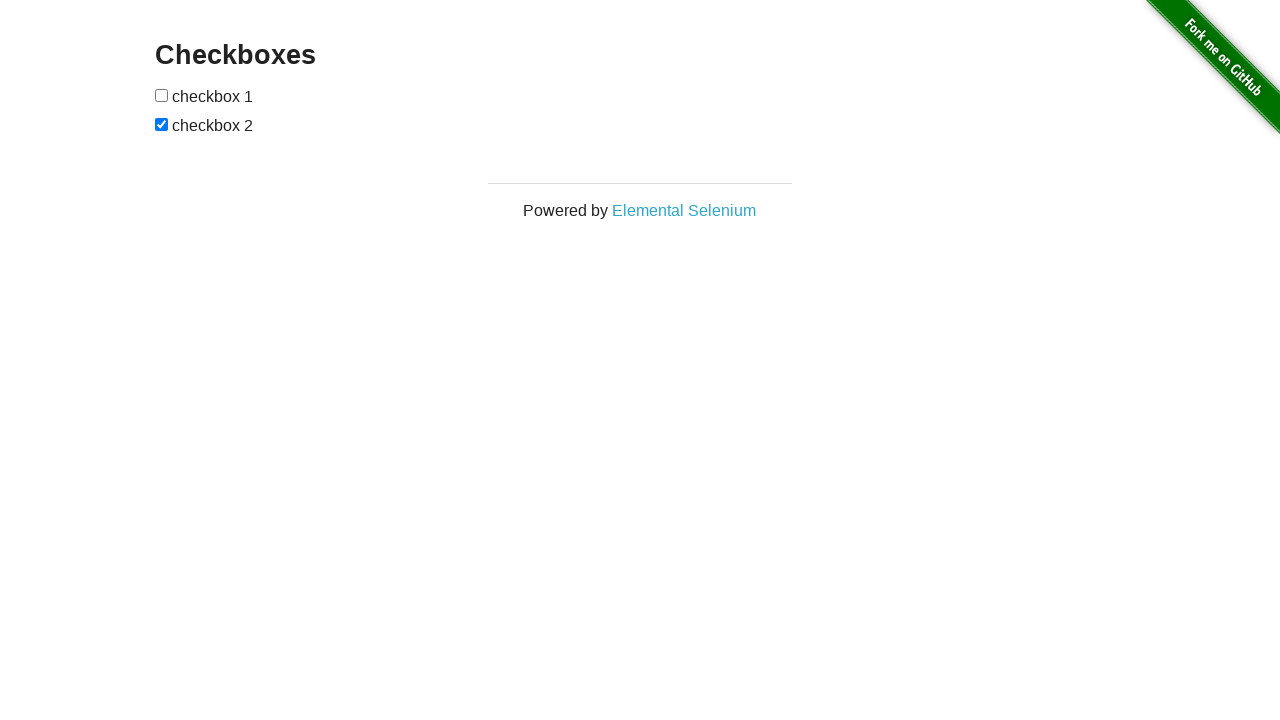

Verified that the first checkbox is not checked
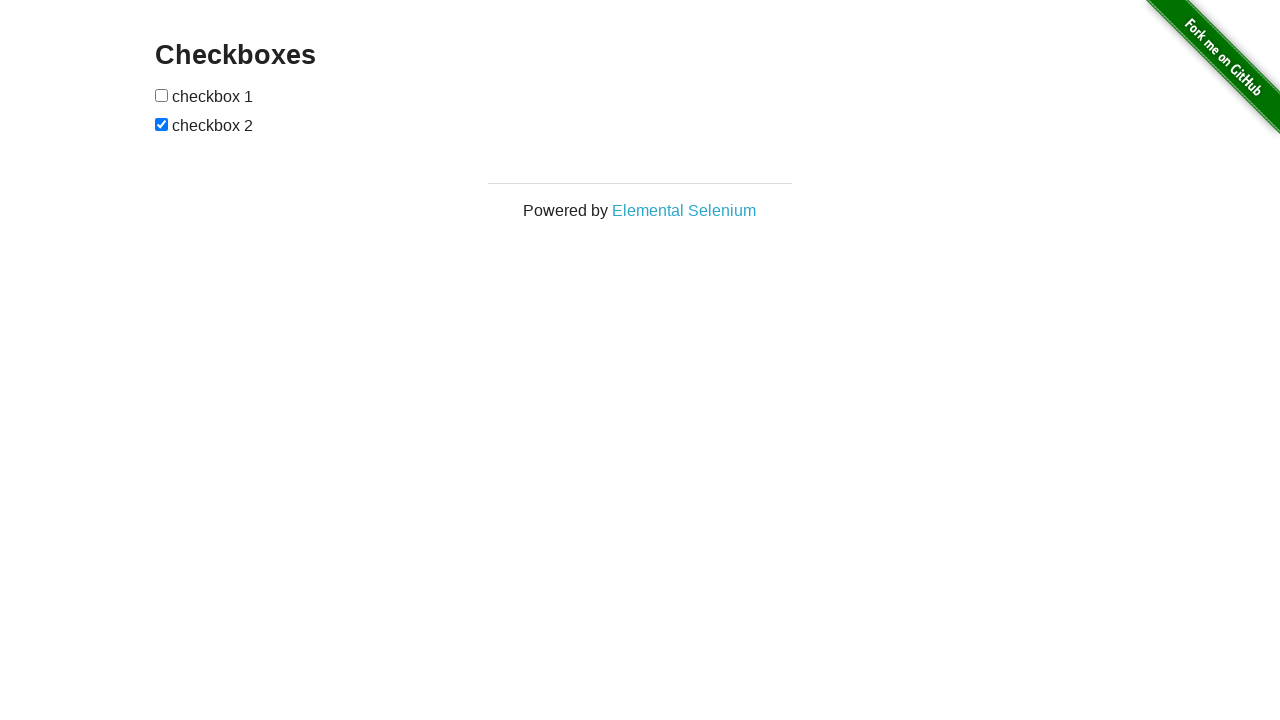

Clicked the first checkbox to check it at (162, 95) on input[type="checkbox"] >> nth=0
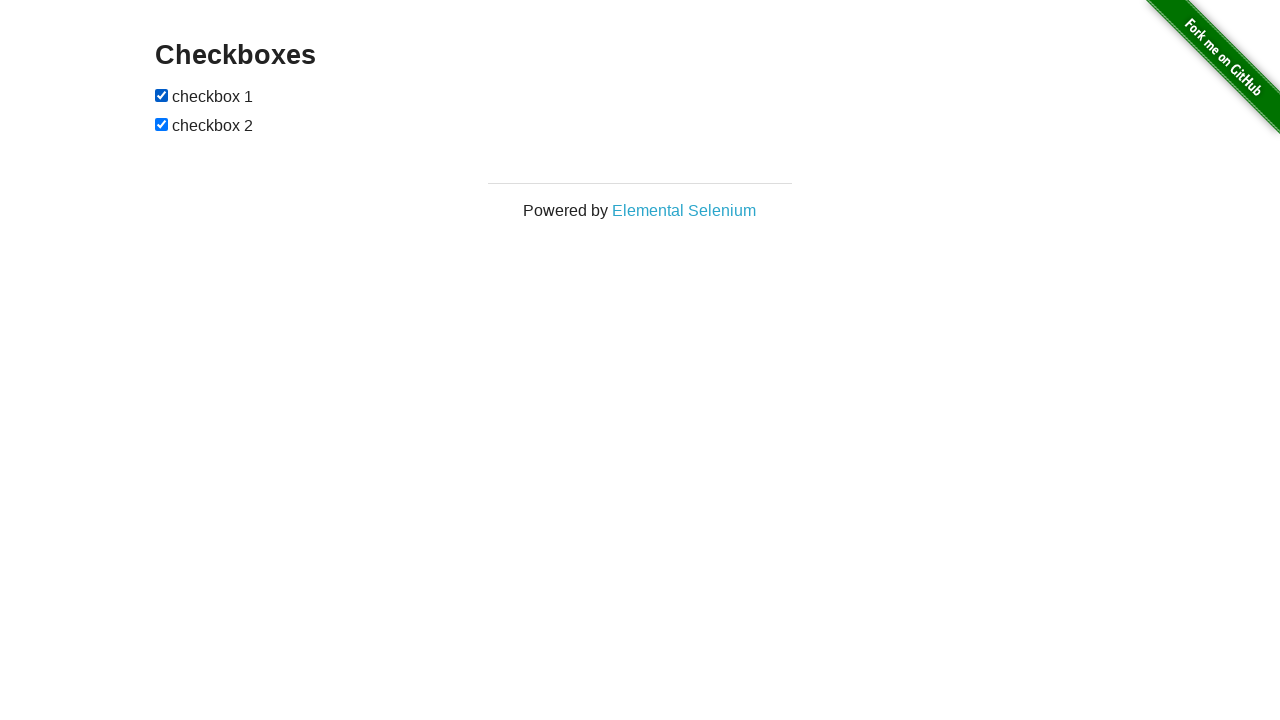

Verified that the first checkbox is now checked
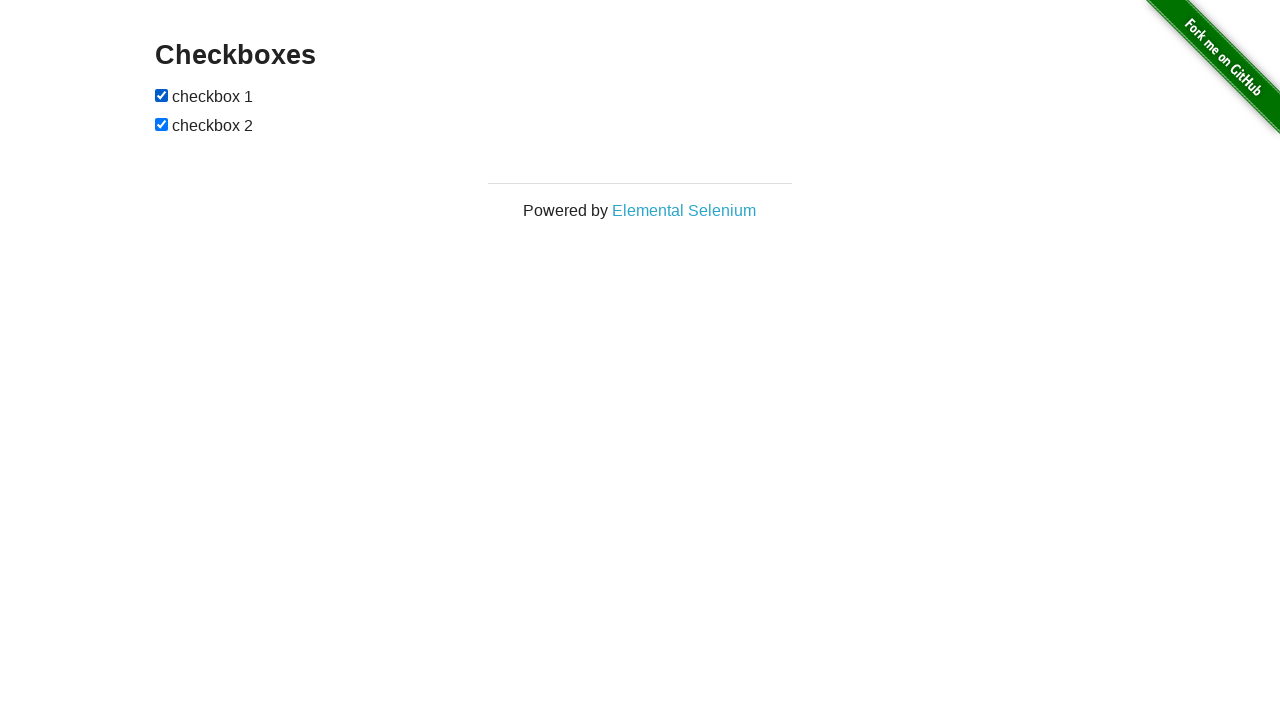

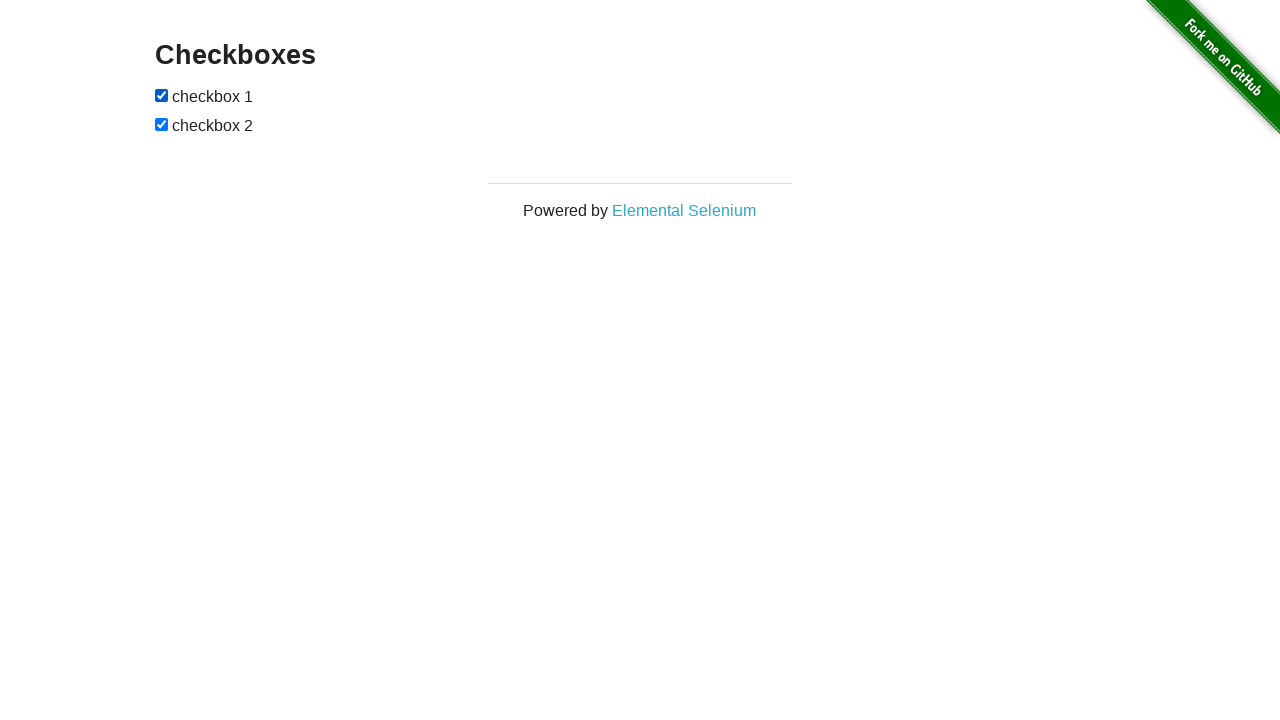